Tests that the homepage arrivals section contains exactly three items, clicks on an arrival image to navigate to the product page, then adds the book to the basket.

Starting URL: http://practice.automationtesting.in/

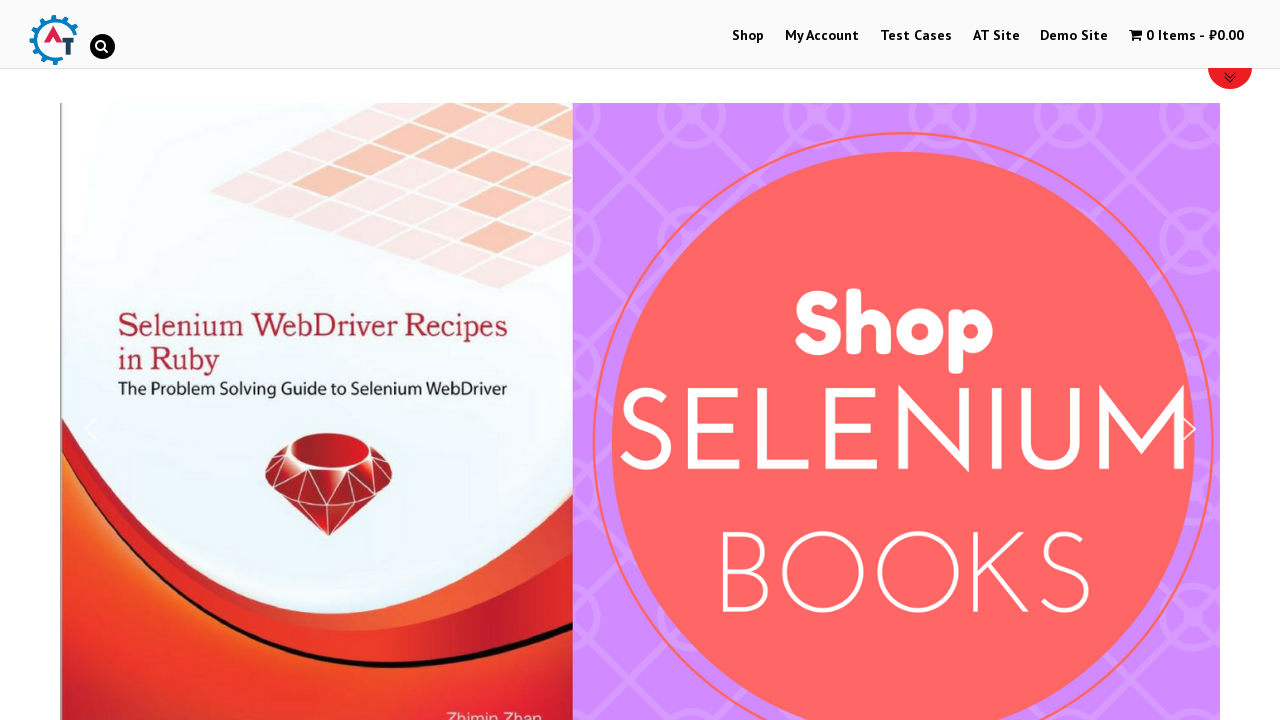

Clicked on Shop Menu at (748, 36) on xpath=//*[@id='menu-item-40']/a
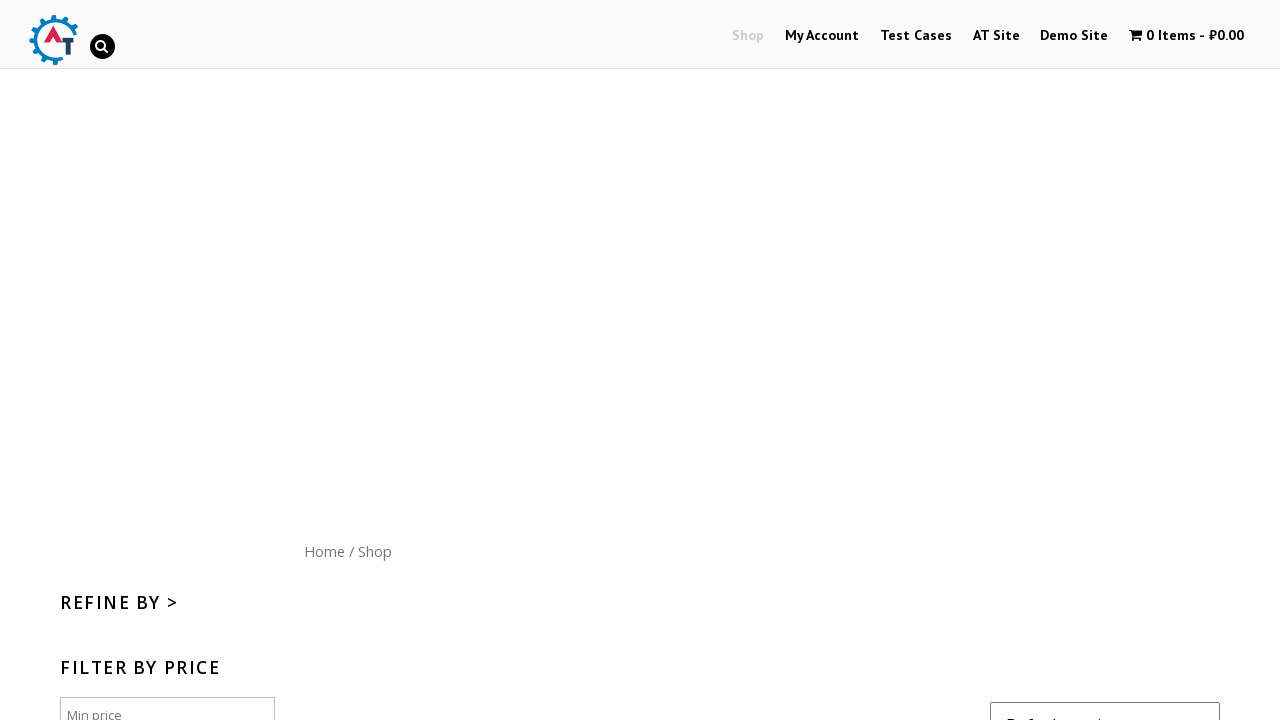

Clicked on Home menu button (site logo) at (324, 551) on xpath=//*[@id='content']/nav/a
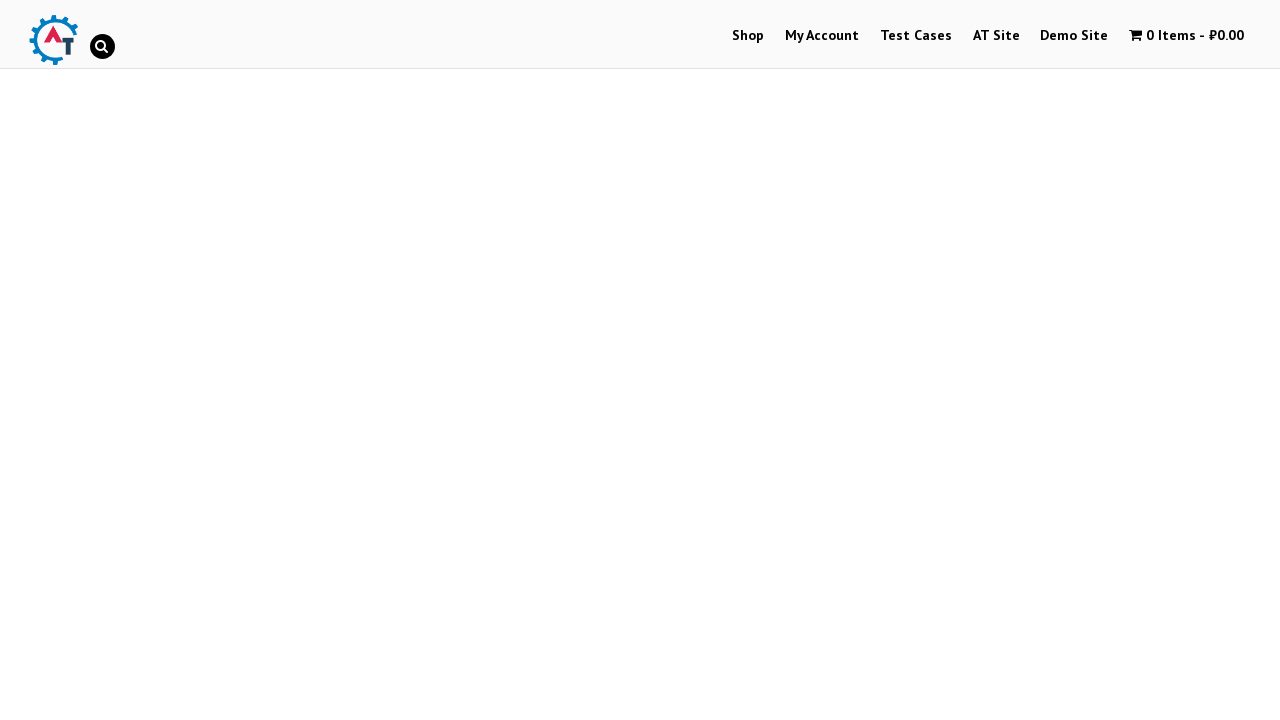

Arrivals section loaded
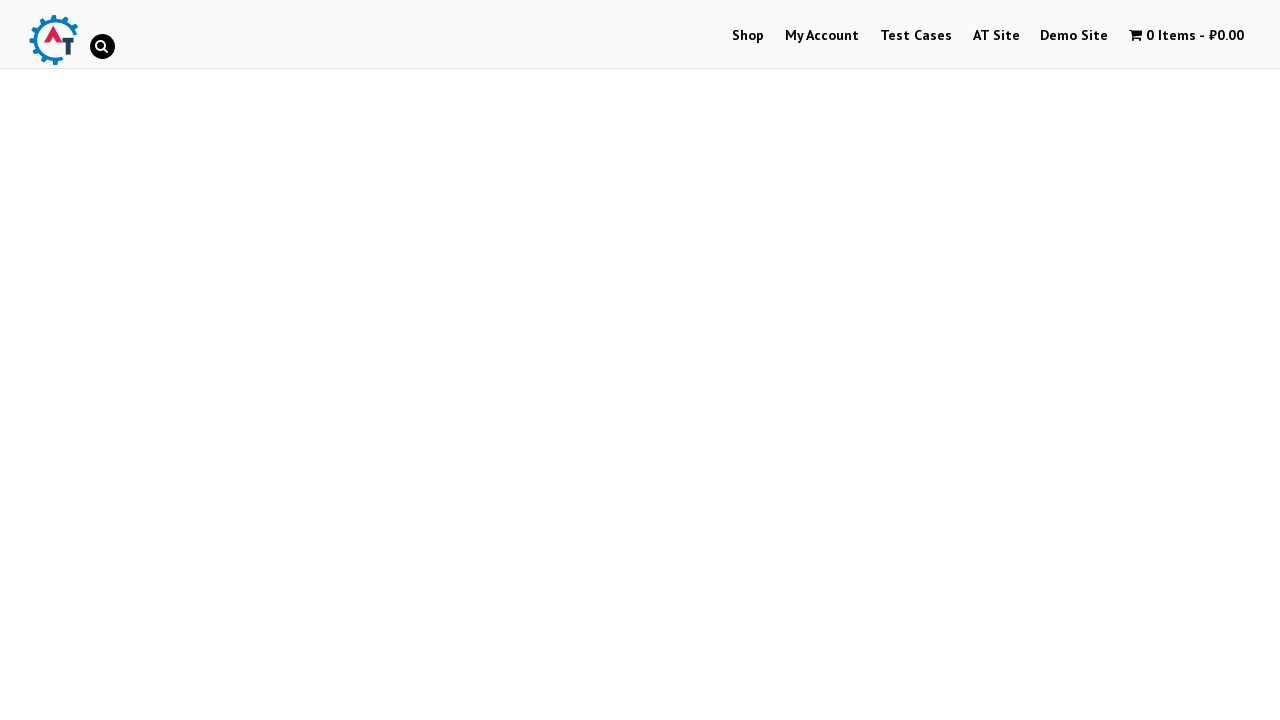

Verified homepage contains exactly 3 arrivals
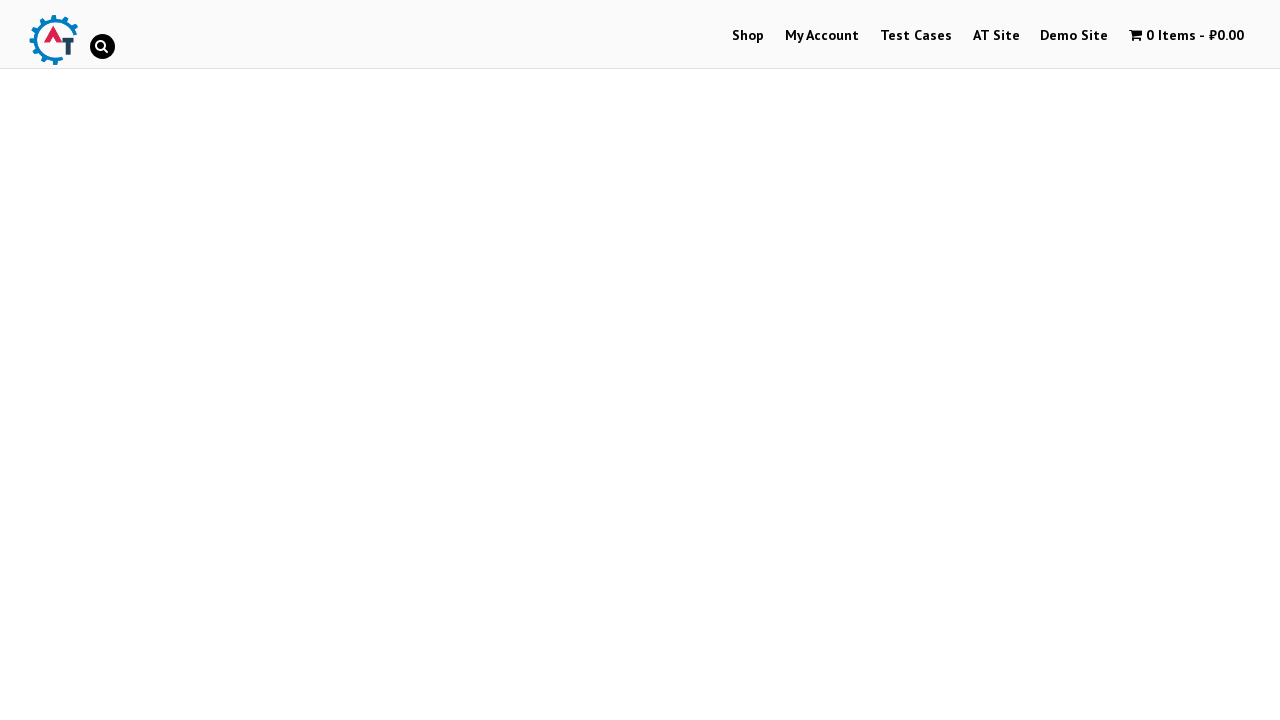

Clicked on third arrival image at (1039, 361) on xpath=//*[@id='themify_builder_content-22']/div[2]/div/div/div/div/div[2]/div[3]
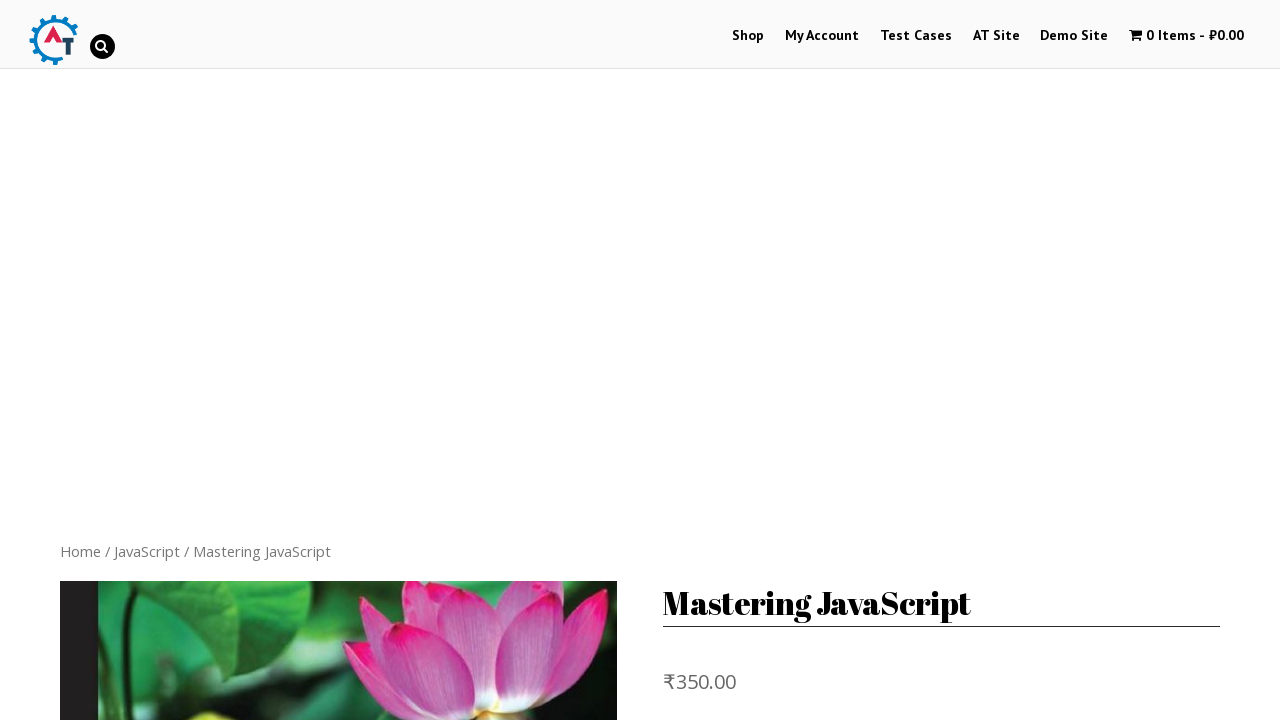

Clicked on book to view product details at (188, 313) on xpath=//*[@id='product-165']/div[5]/ul/li[1]/a[1]
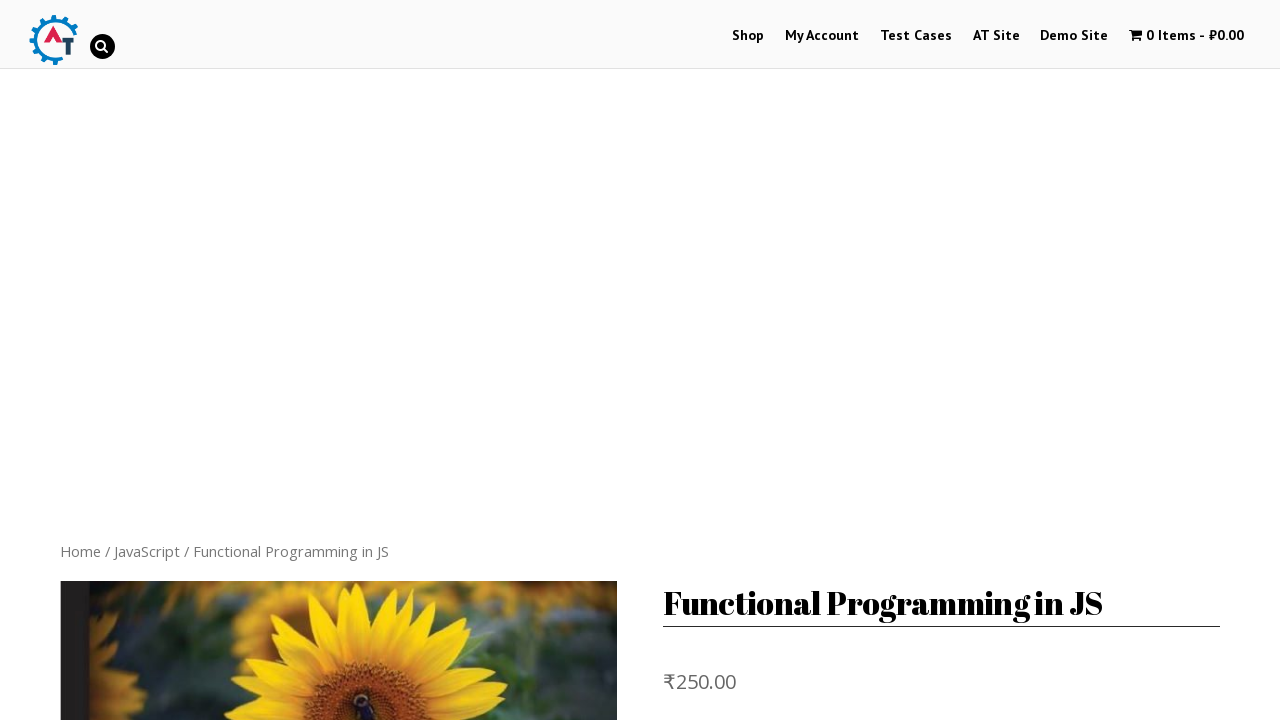

Clicked Add to Basket button at (812, 361) on xpath=//*[@id='product-170']/div[2]/form/button
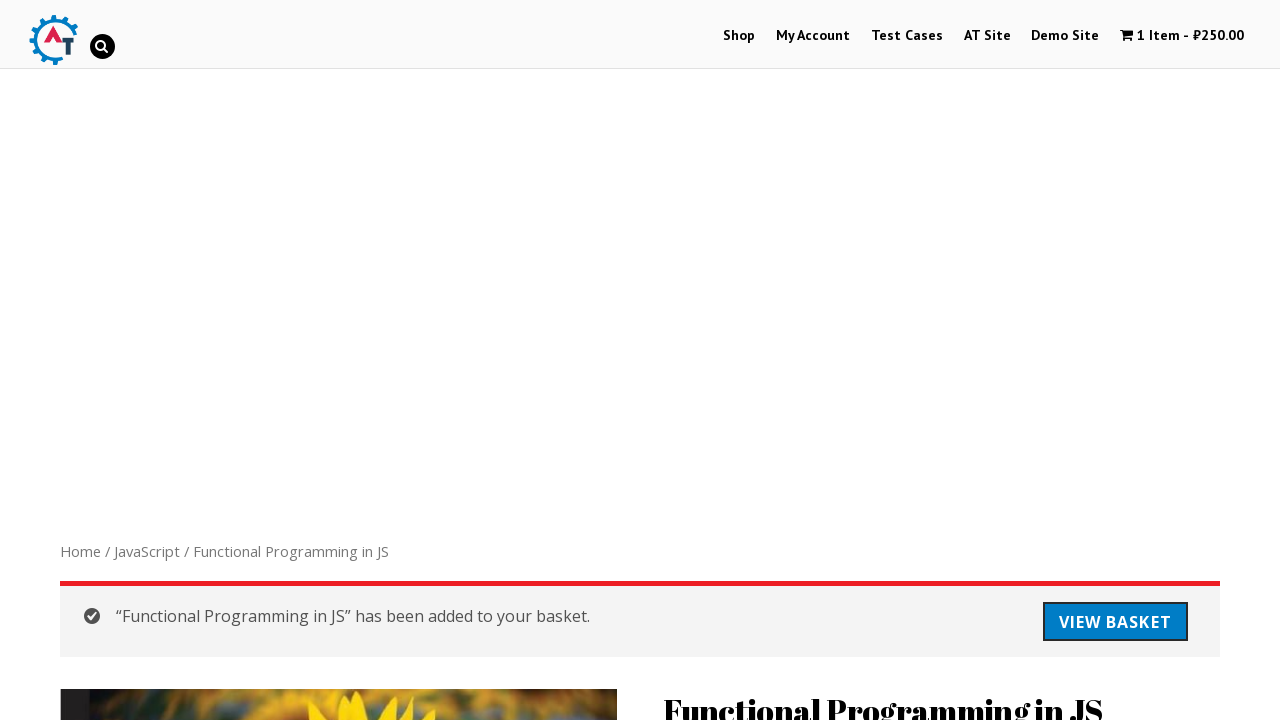

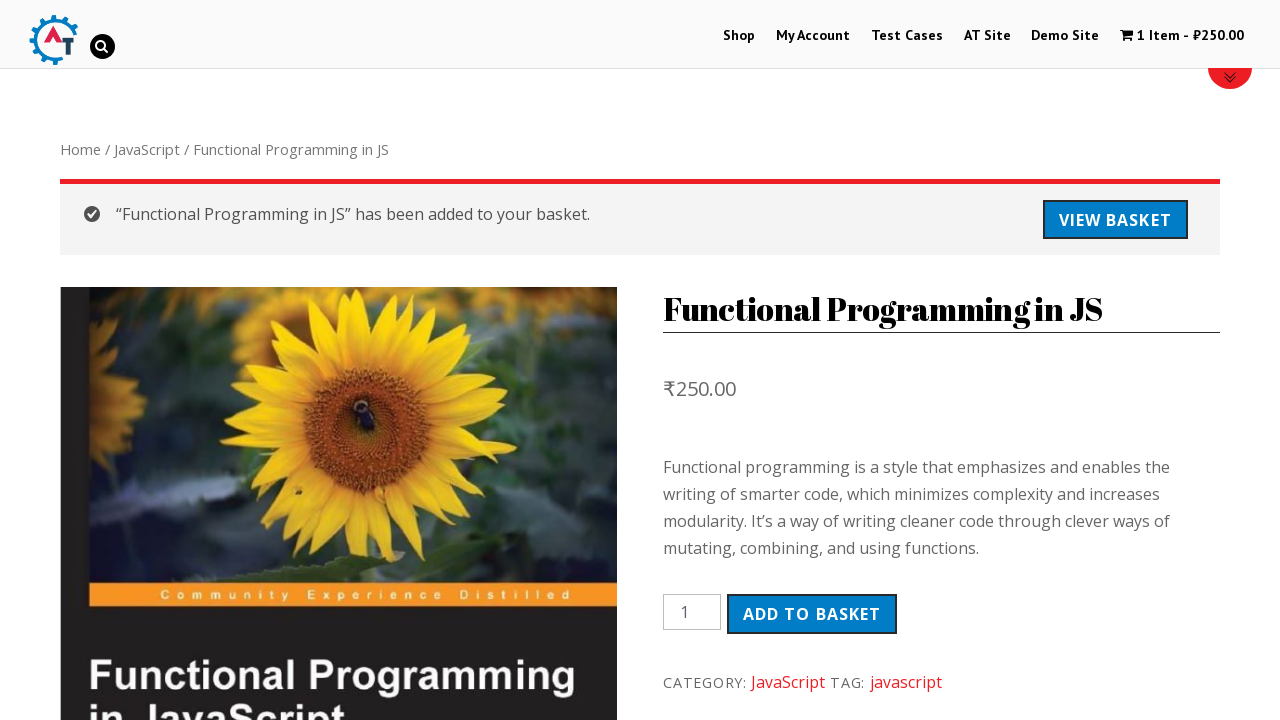